Tests checkbox functionality by clicking a checkbox to check and uncheck it, and counts the total number of checkboxes on the page

Starting URL: http://qaclickacademy.com/practice.php

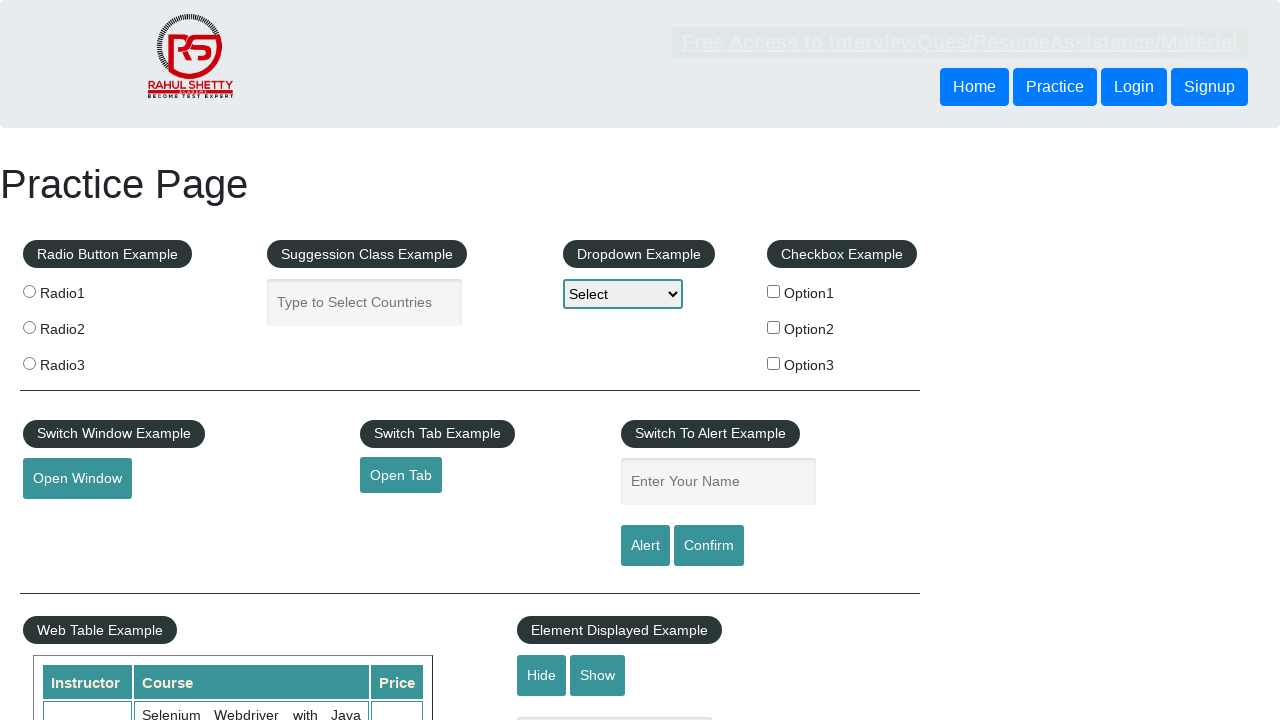

Clicked checkbox #checkBoxOption1 to check it at (774, 291) on #checkBoxOption1
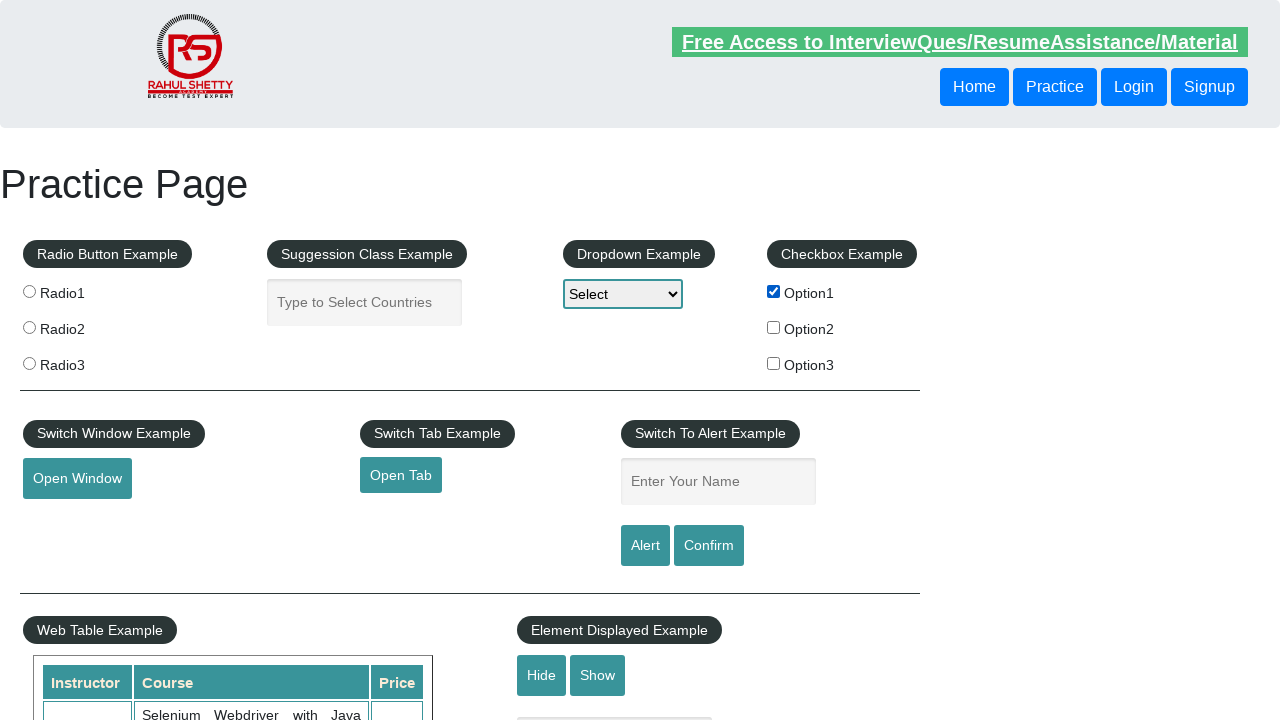

Verified checkbox is selected: True
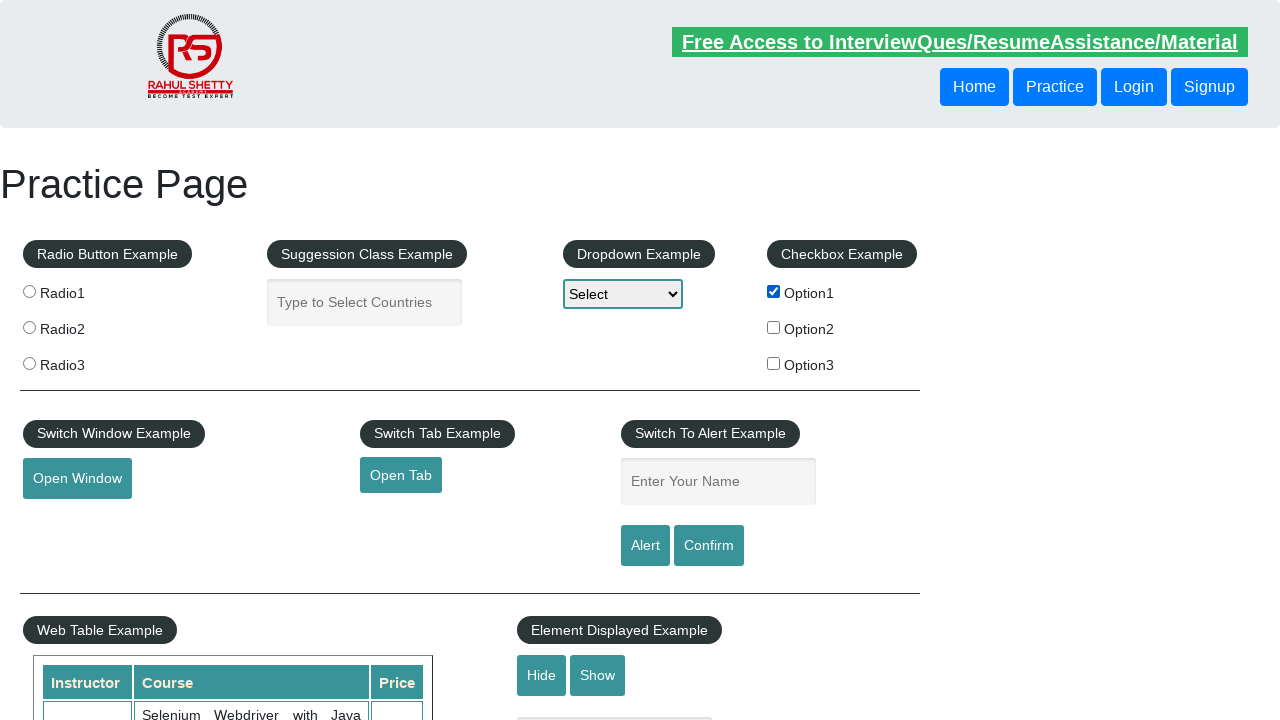

Clicked checkbox #checkBoxOption1 to uncheck it at (774, 291) on #checkBoxOption1
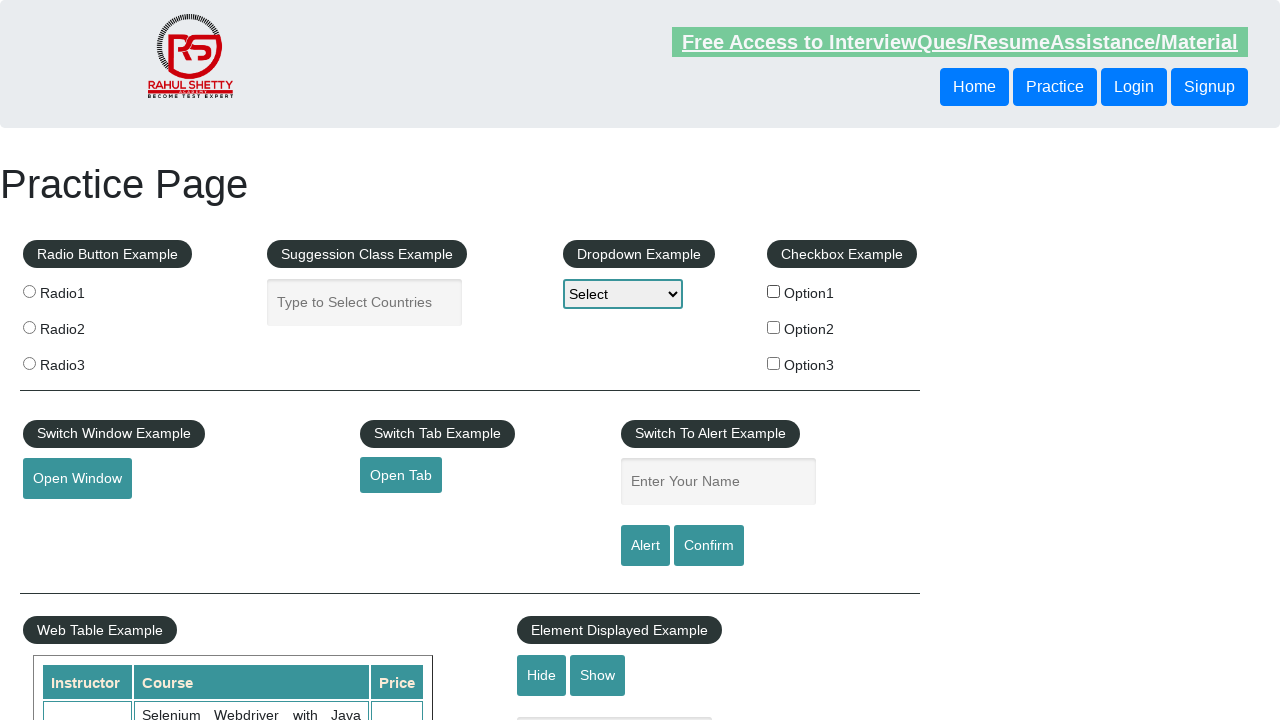

Verified checkbox is unselected: False
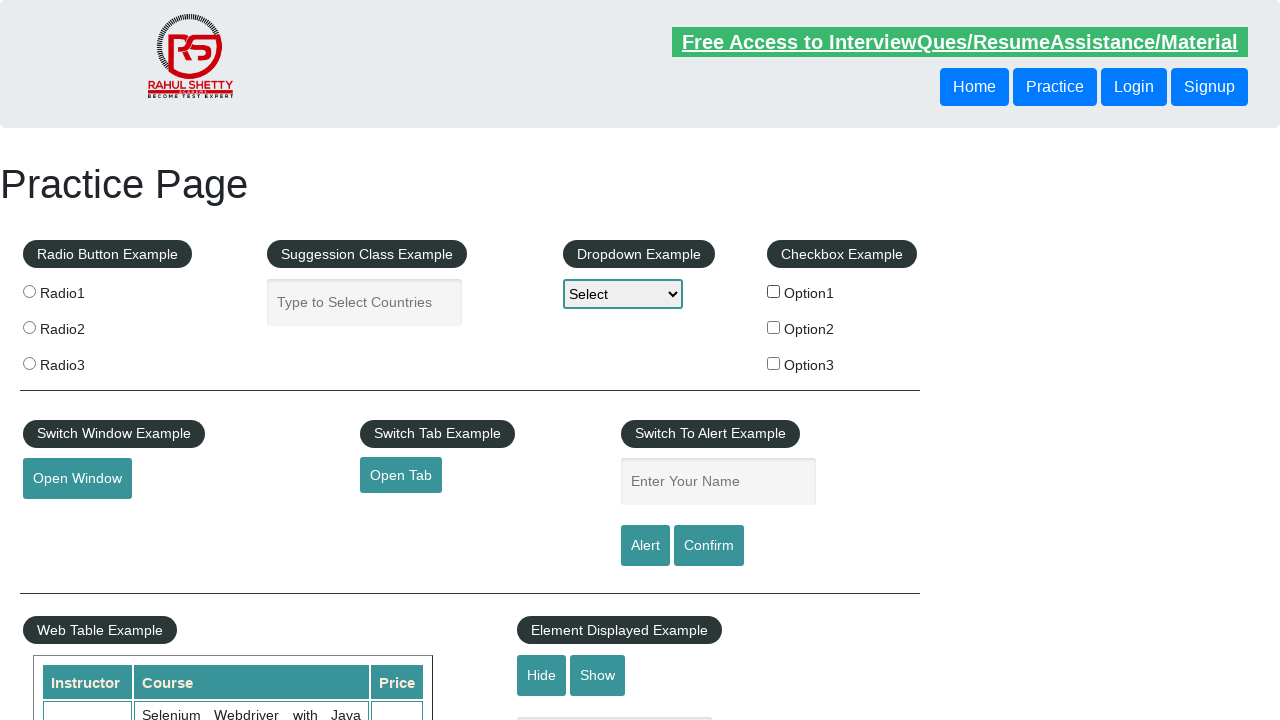

Located all checkboxes on the page
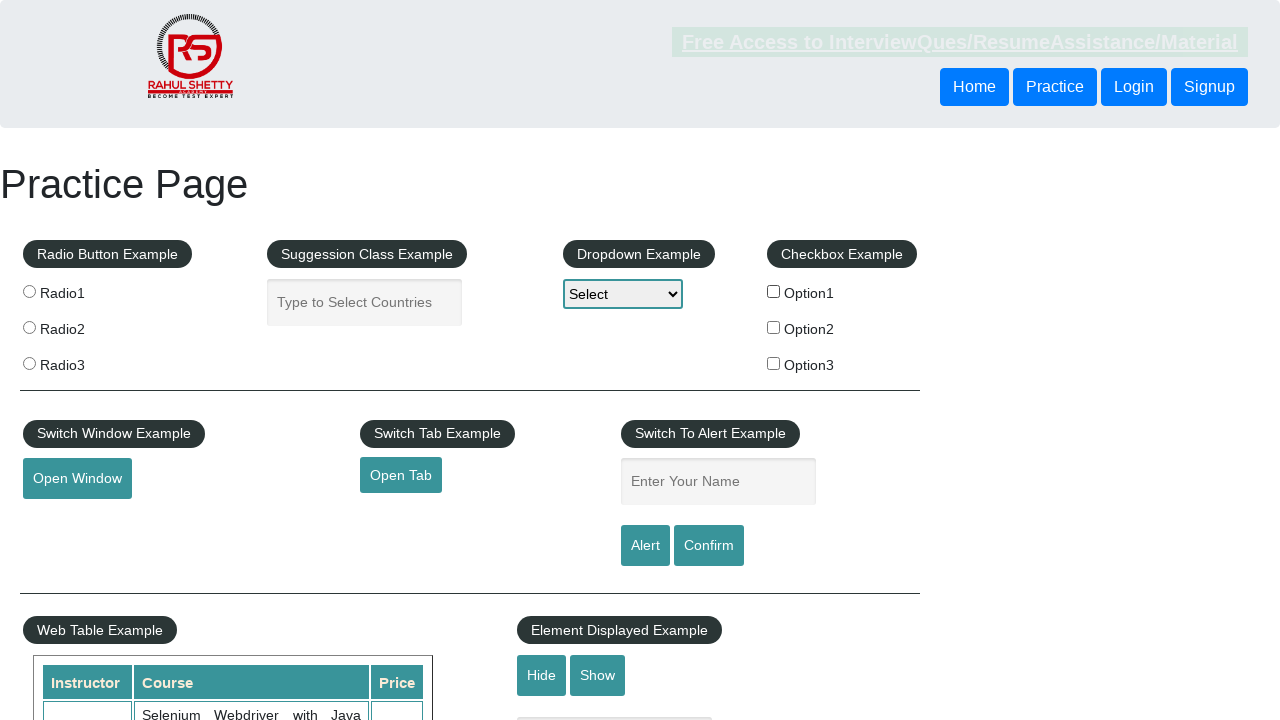

Counted total checkboxes on page: 3
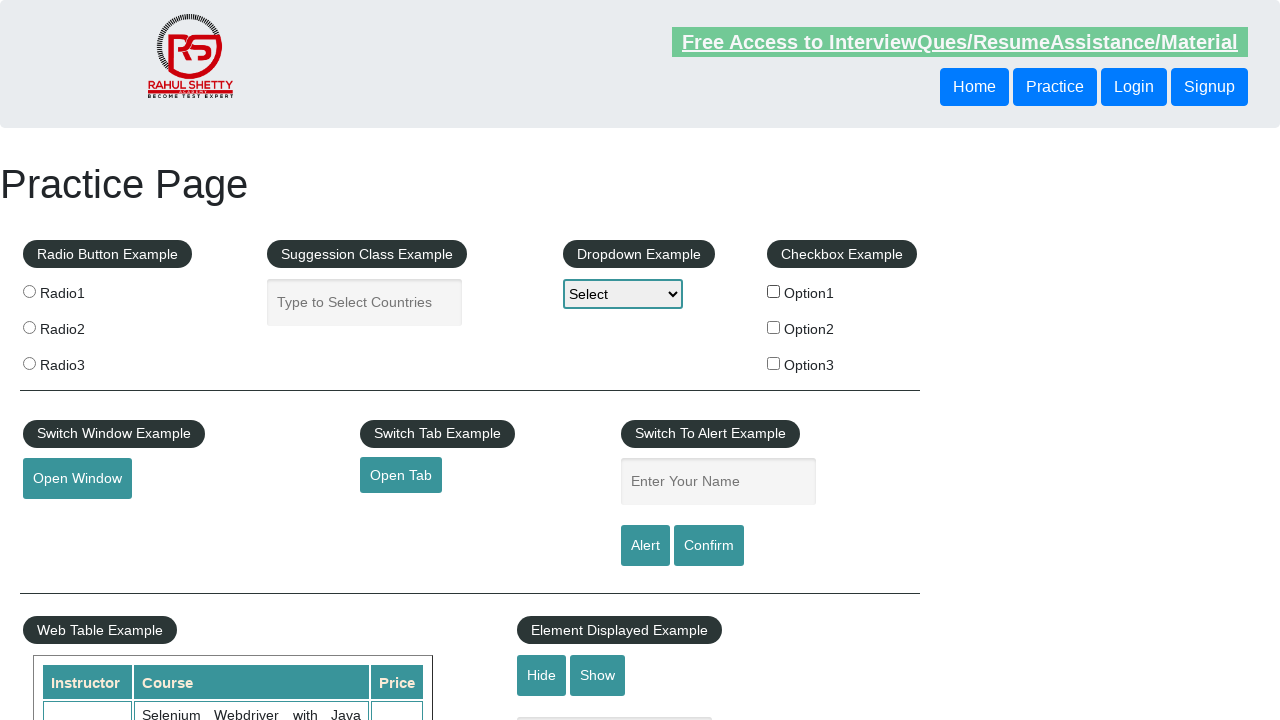

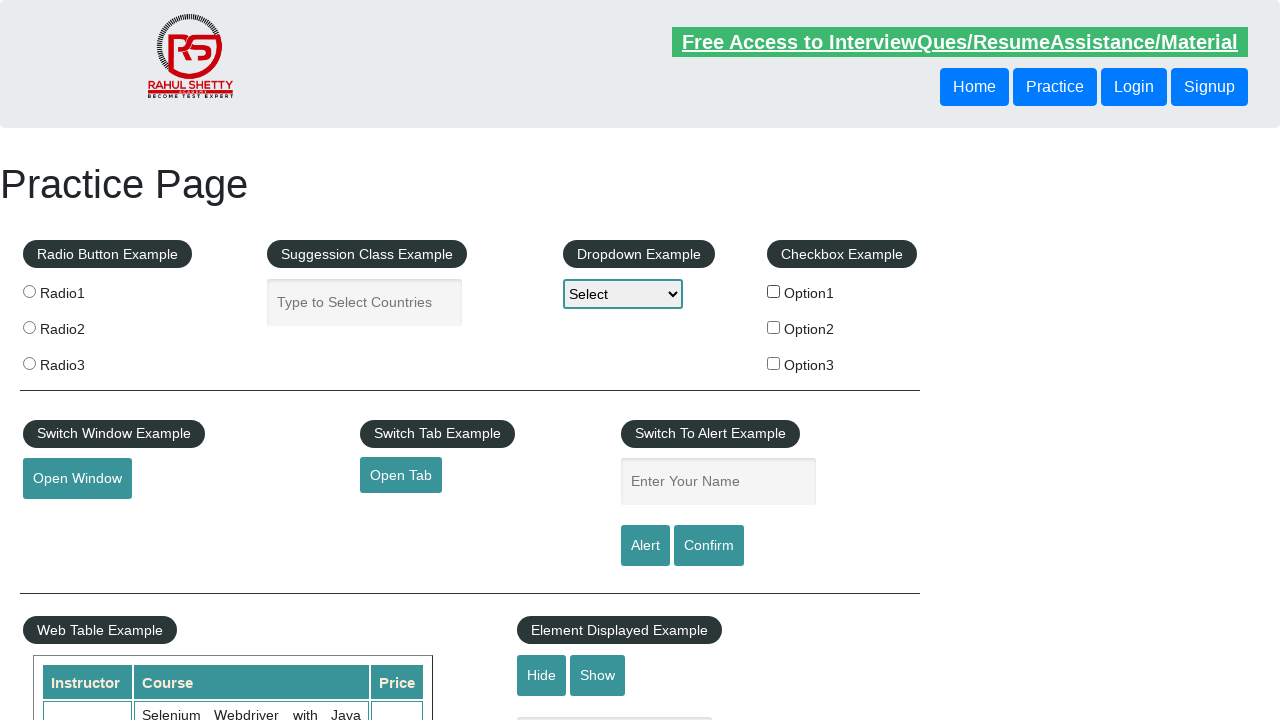